Navigates to an automation practice page and verifies table data by extracting values from the fourth column and comparing the sum with the displayed total

Starting URL: https://www.rahulshettyacademy.com/AutomationPractice/

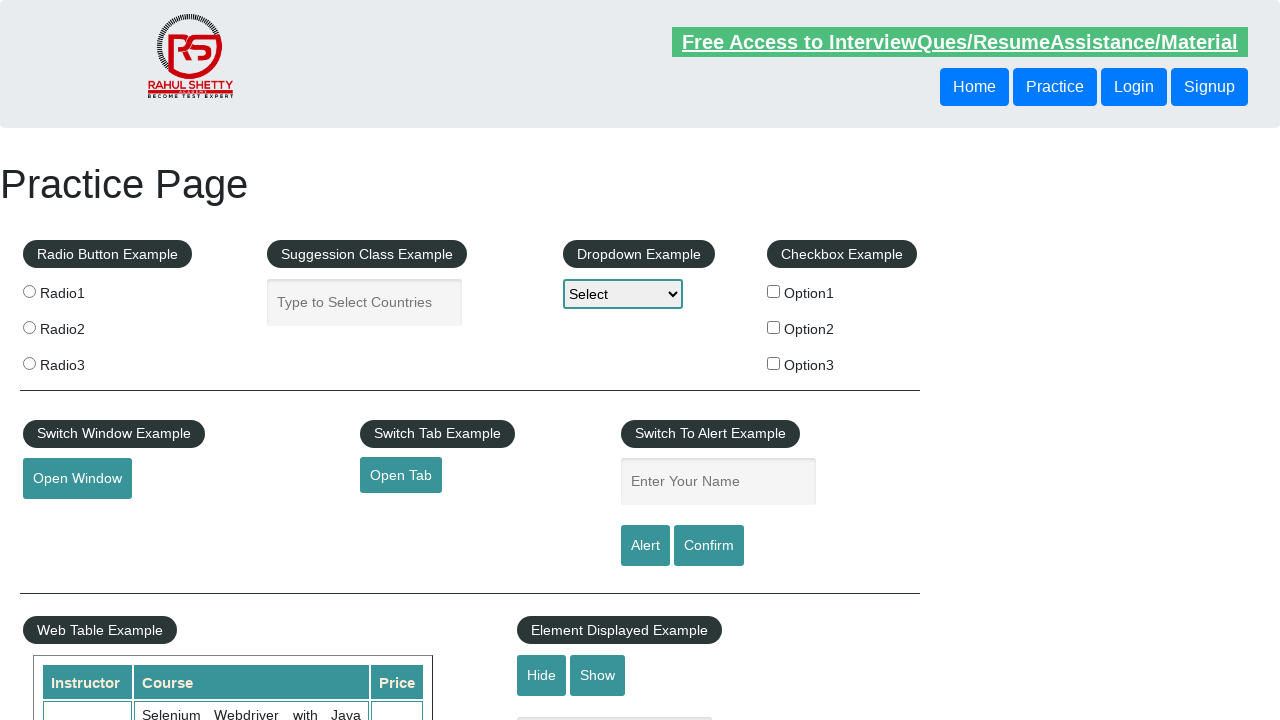

Waited for table to load
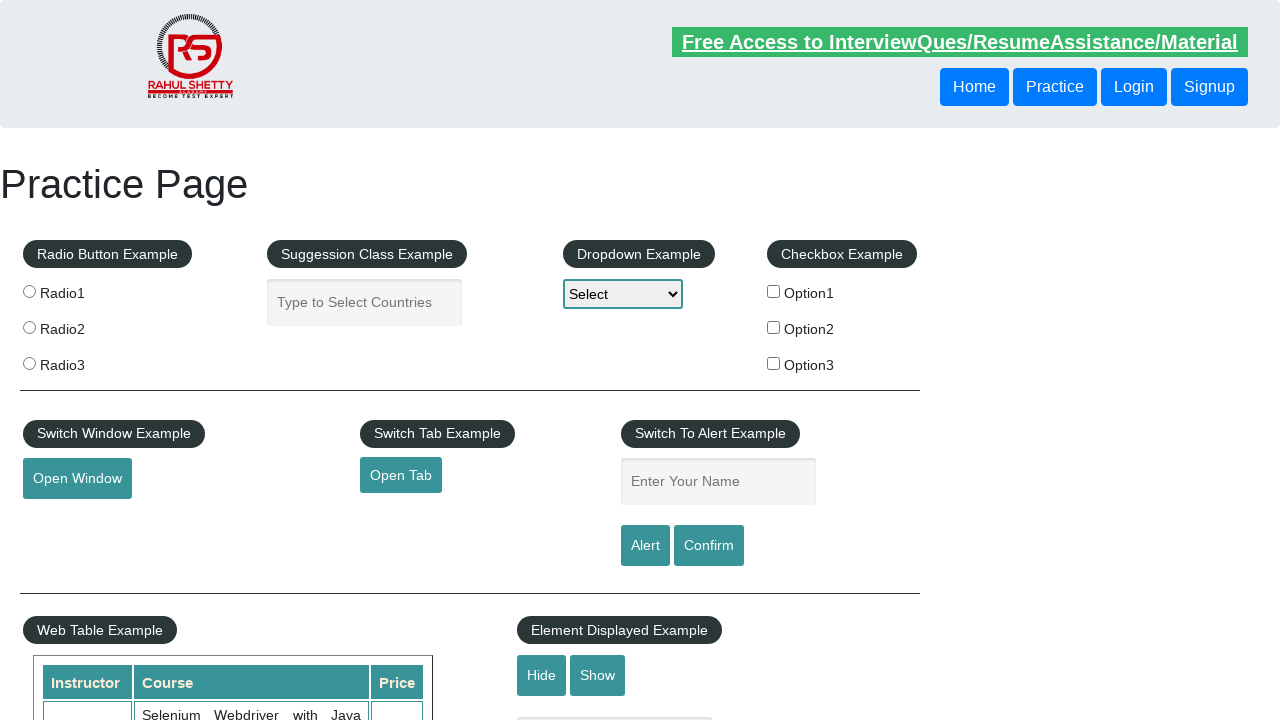

Retrieved all cells from the 4th column of the table
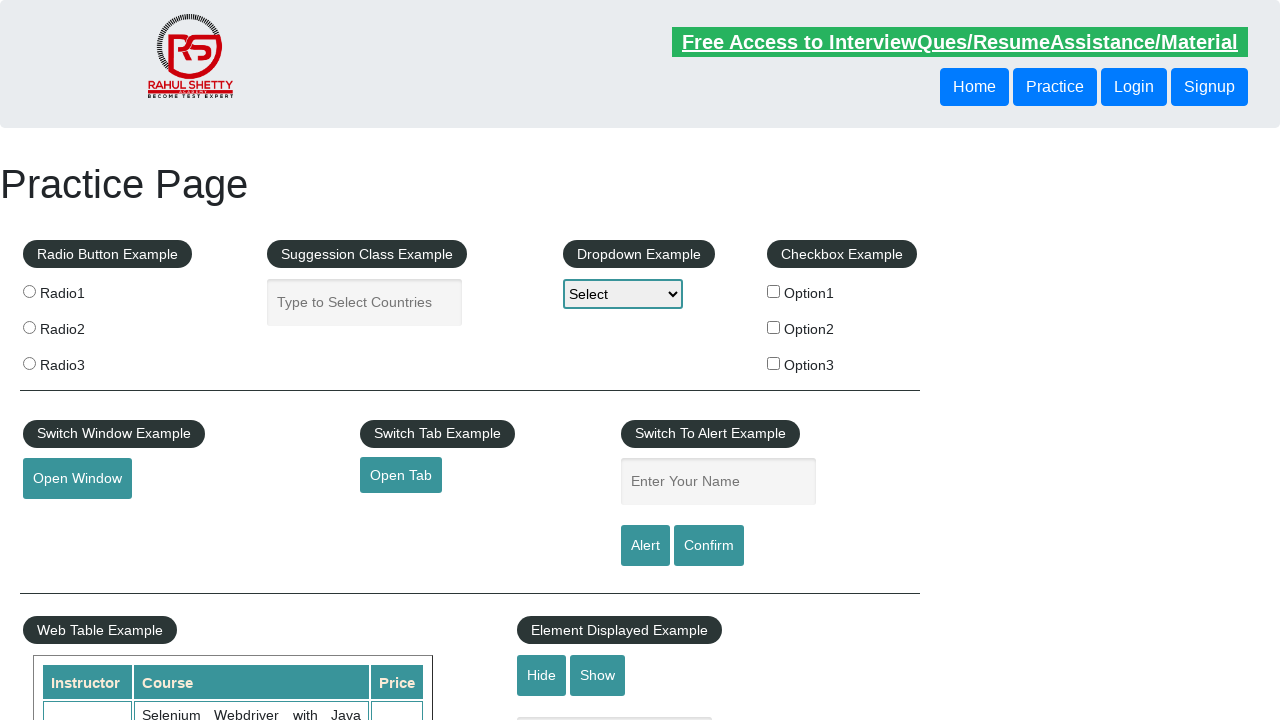

Calculated sum of all amounts in 4th column: 296
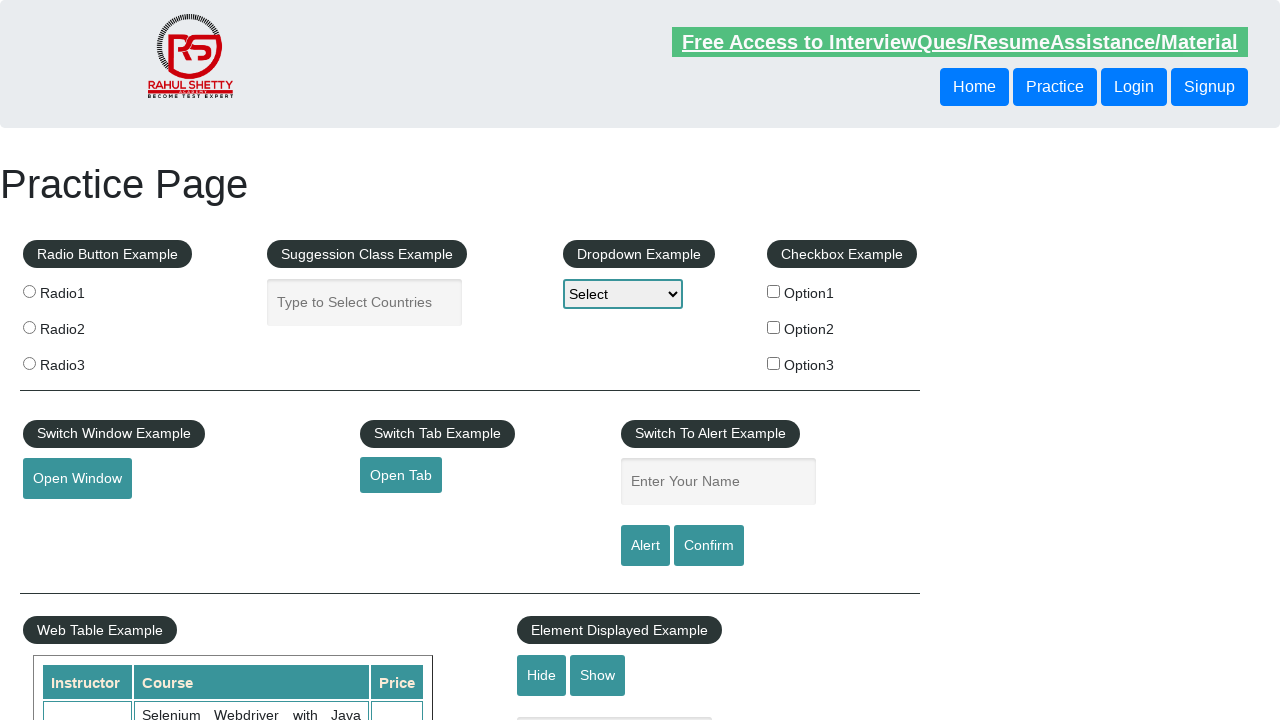

Located the displayed total amount element
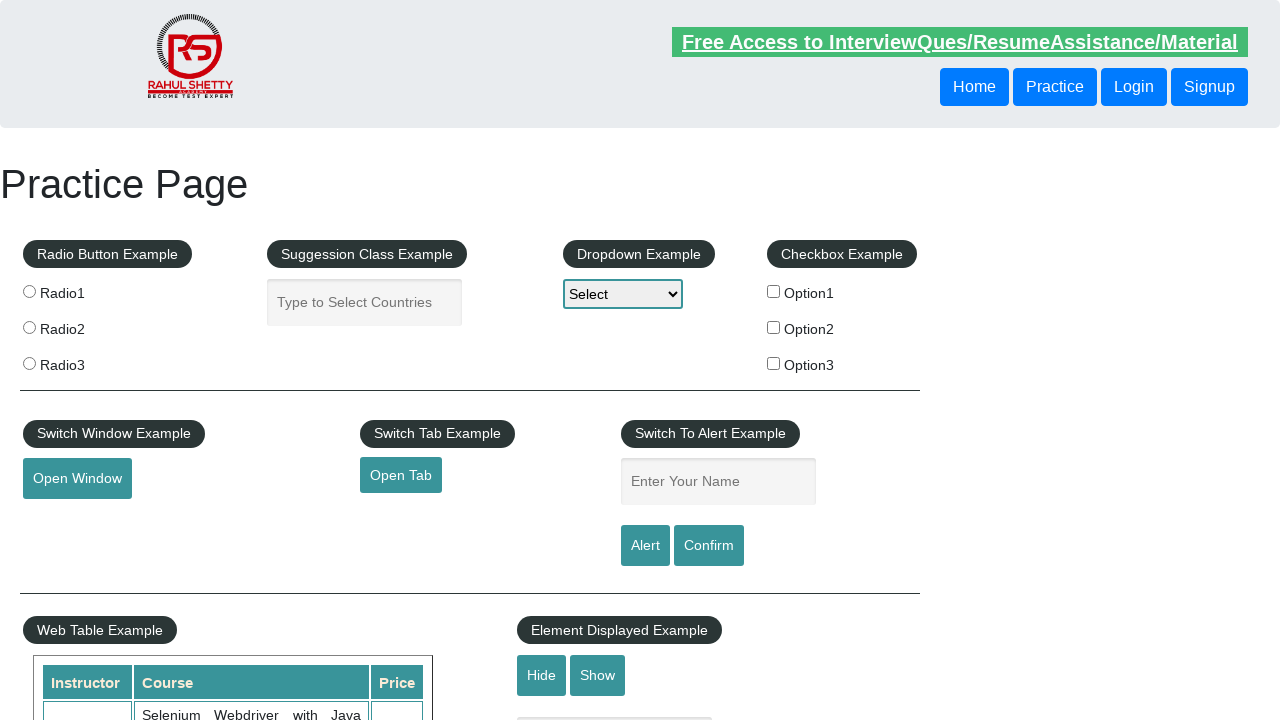

Retrieved displayed total text:  Total Amount Collected: 296 
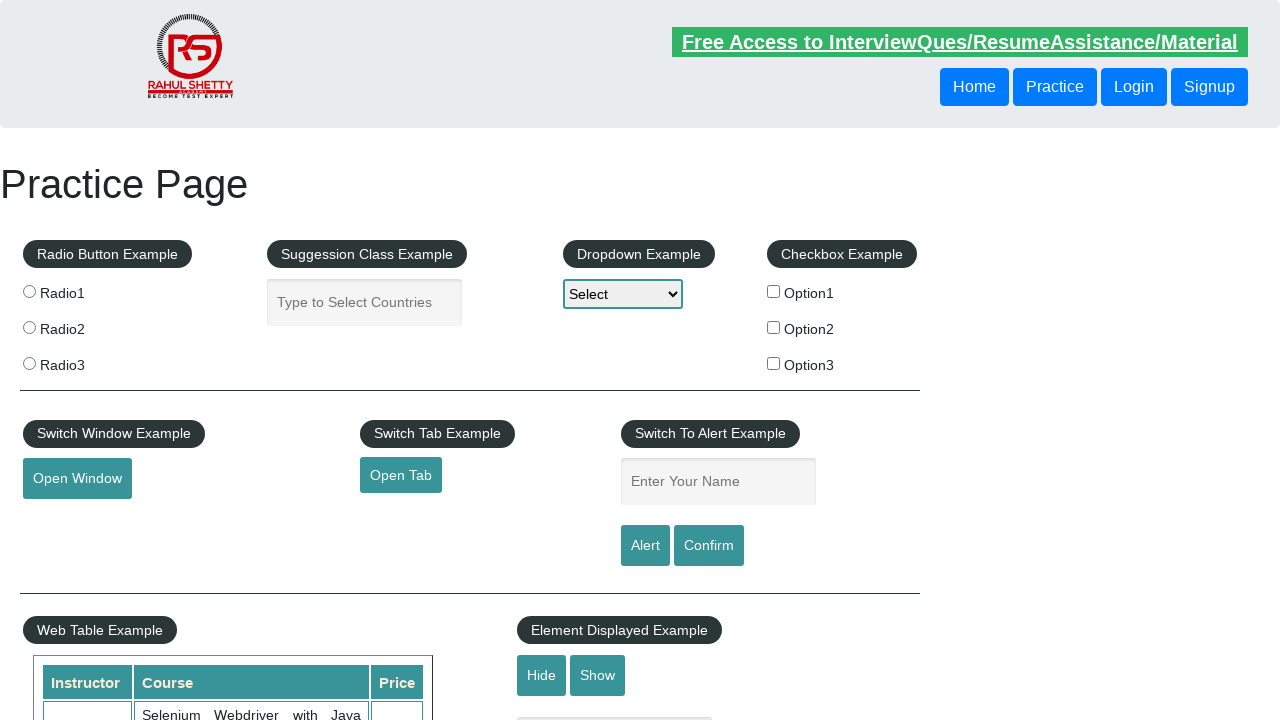

Extracted expected total from text: 296
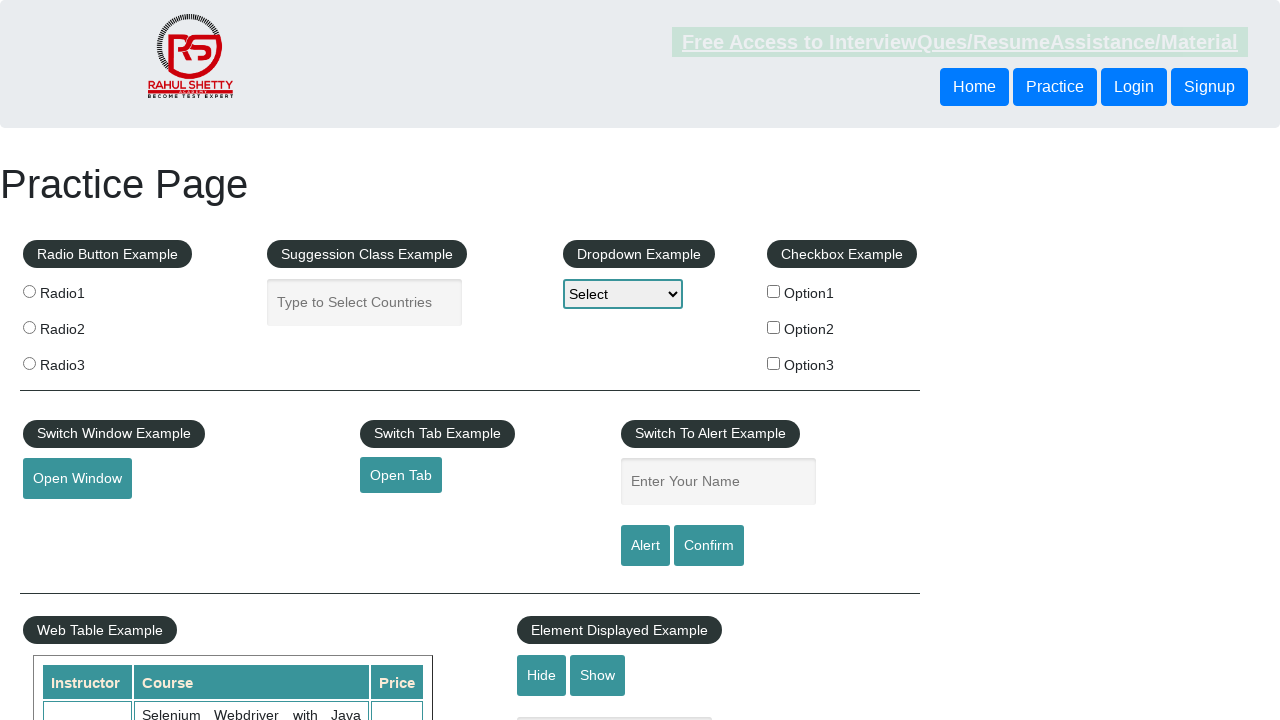

Verified calculated sum (296) matches displayed total (296)
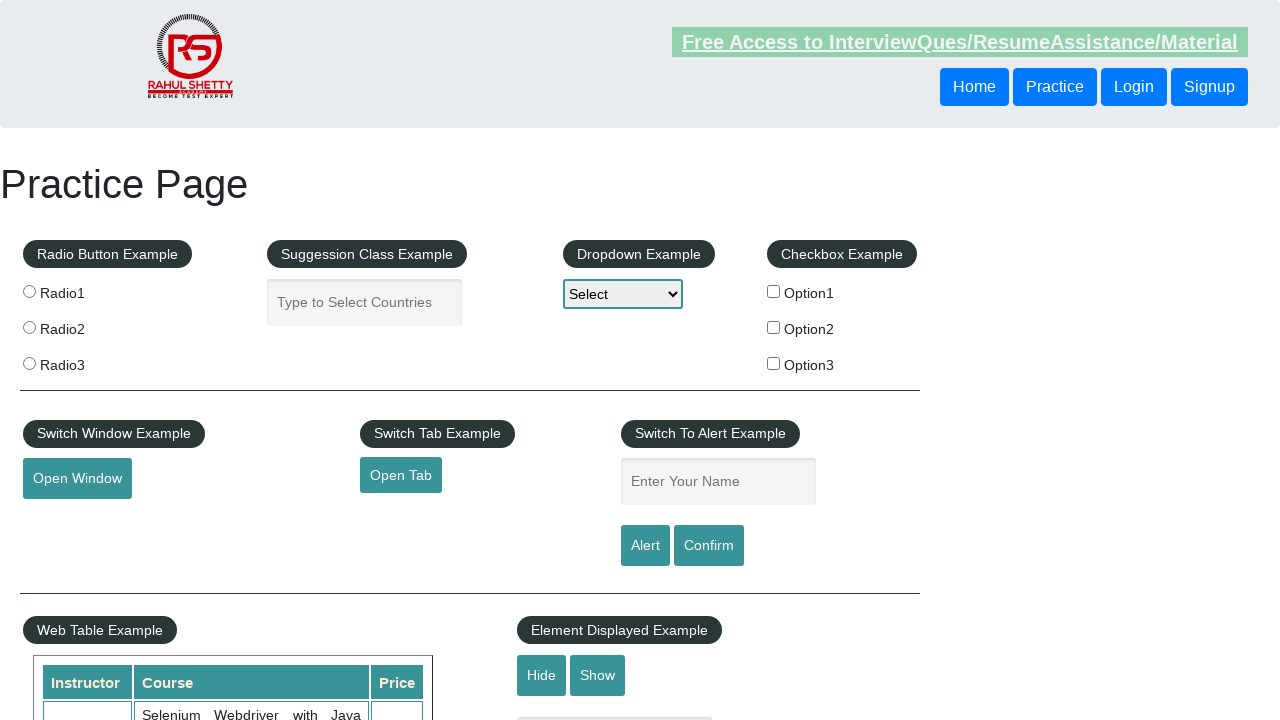

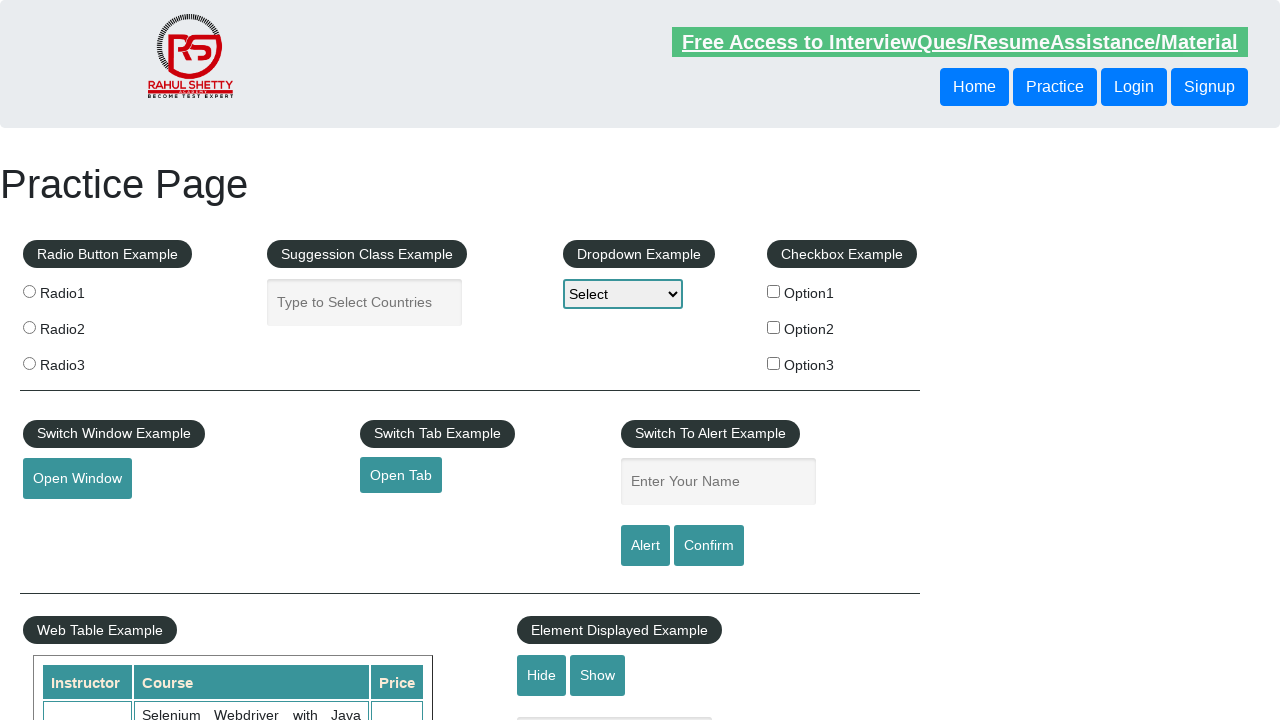